Tests user registration flow on ParaBank website by filling out the registration form with user details and submitting it

Starting URL: https://parabank.parasoft.com/parabank/register.htm

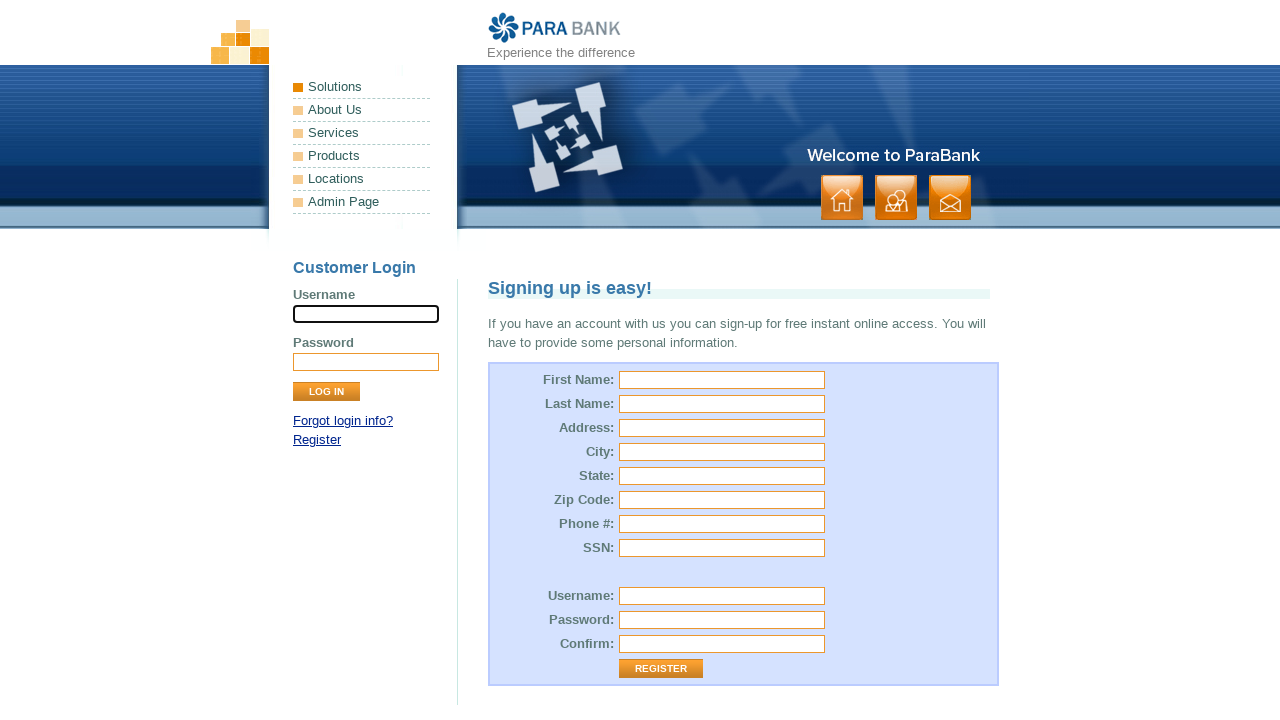

Clicked Register link to navigate to registration page at (317, 440) on xpath=//a[text()='Register']
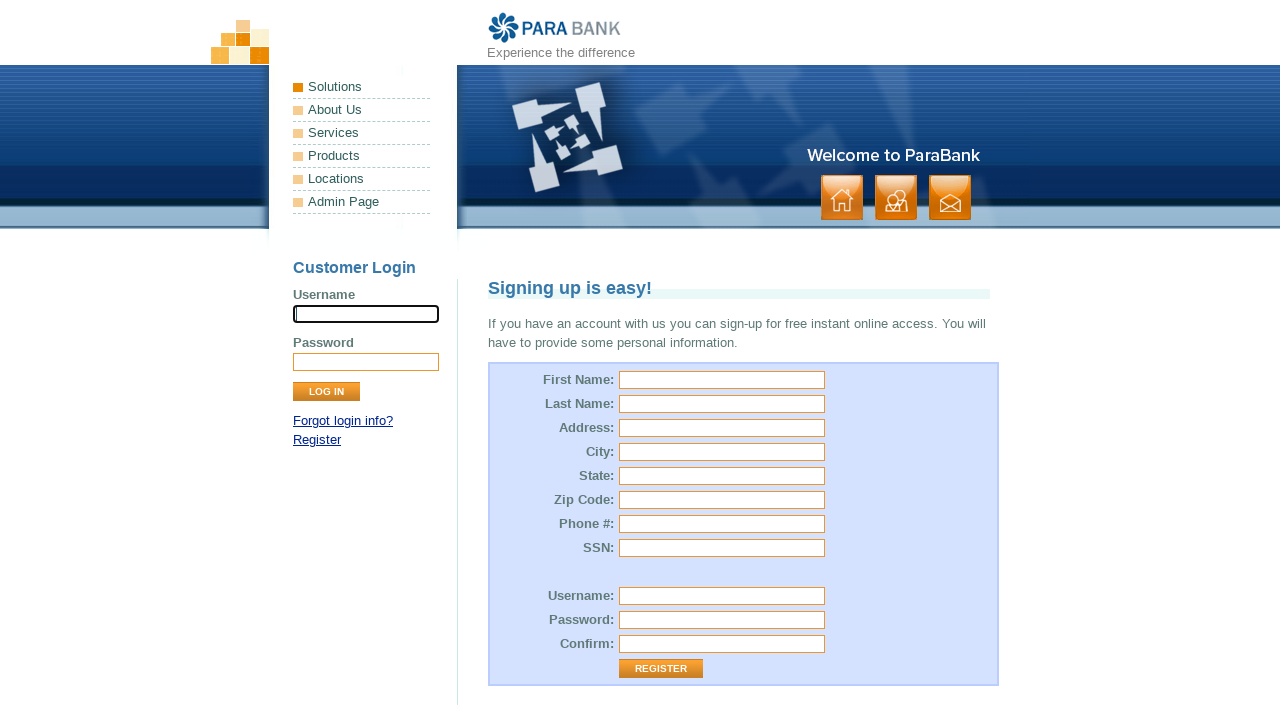

Filled first name field with 'John' on //input[@name='customer.firstName']
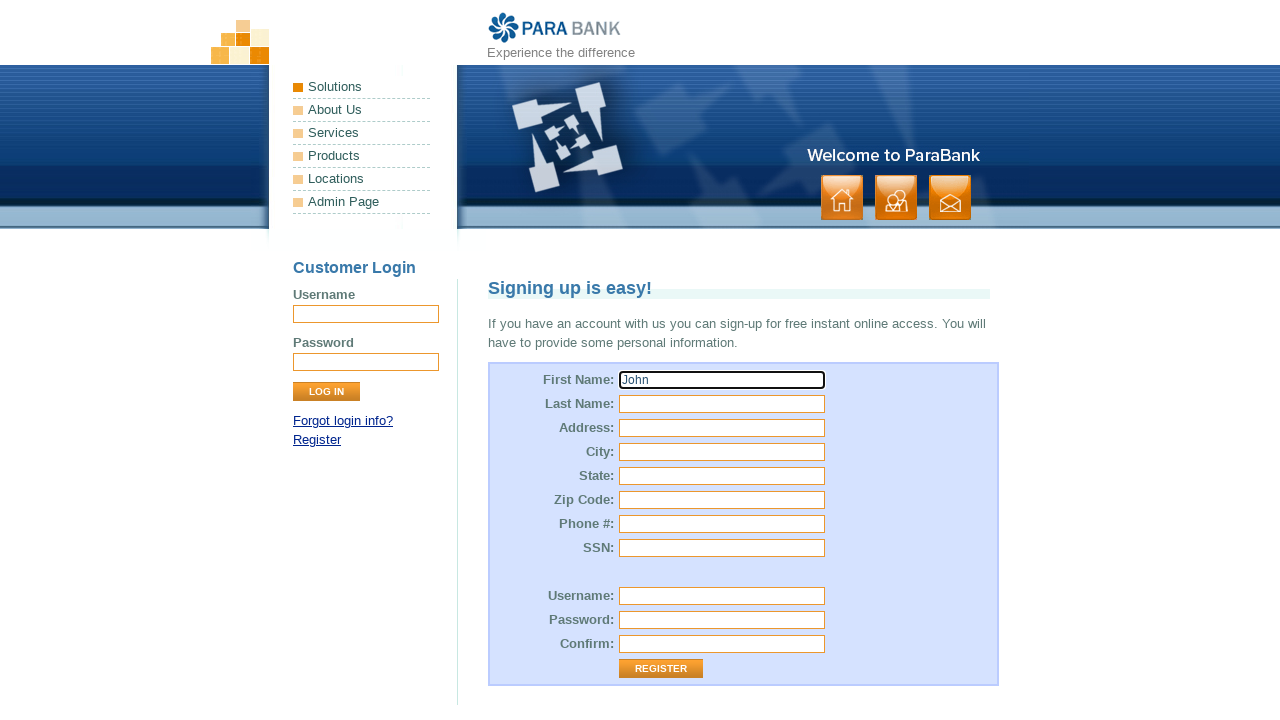

Filled last name field with 'Smith' on //input[@name='customer.lastName']
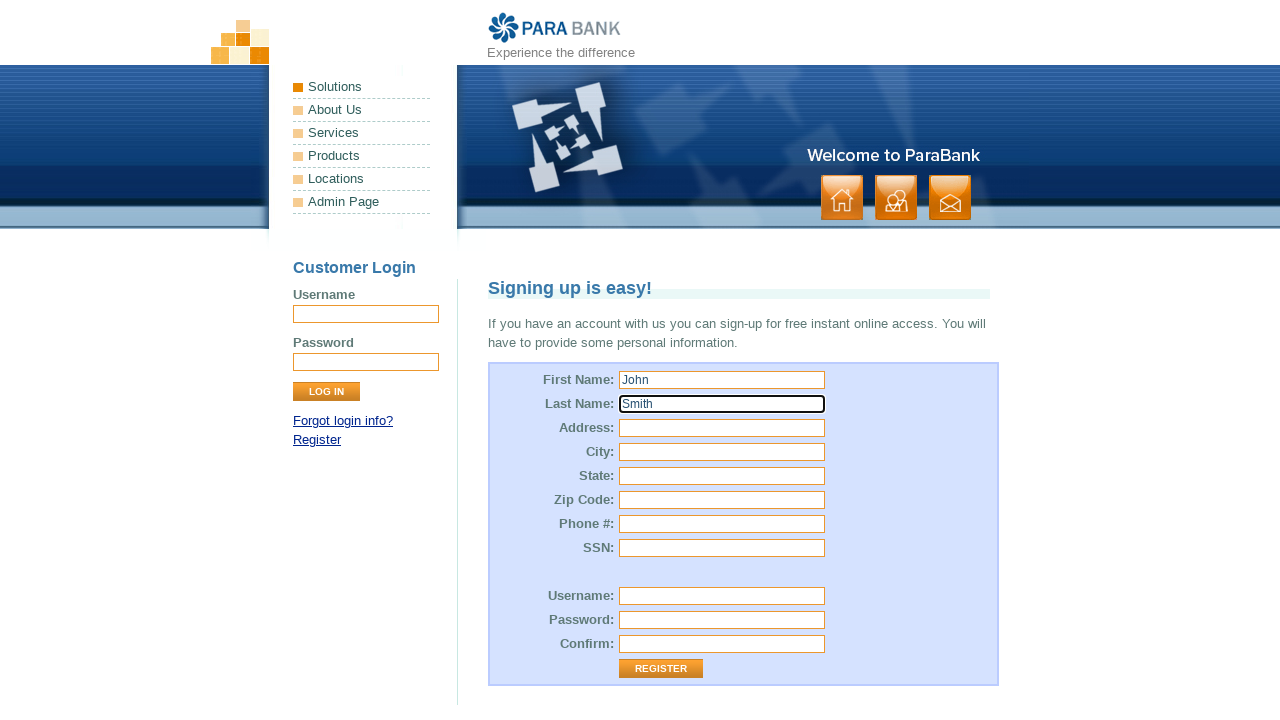

Filled street address field with '123 Main Street' on //input[@name='customer.address.street']
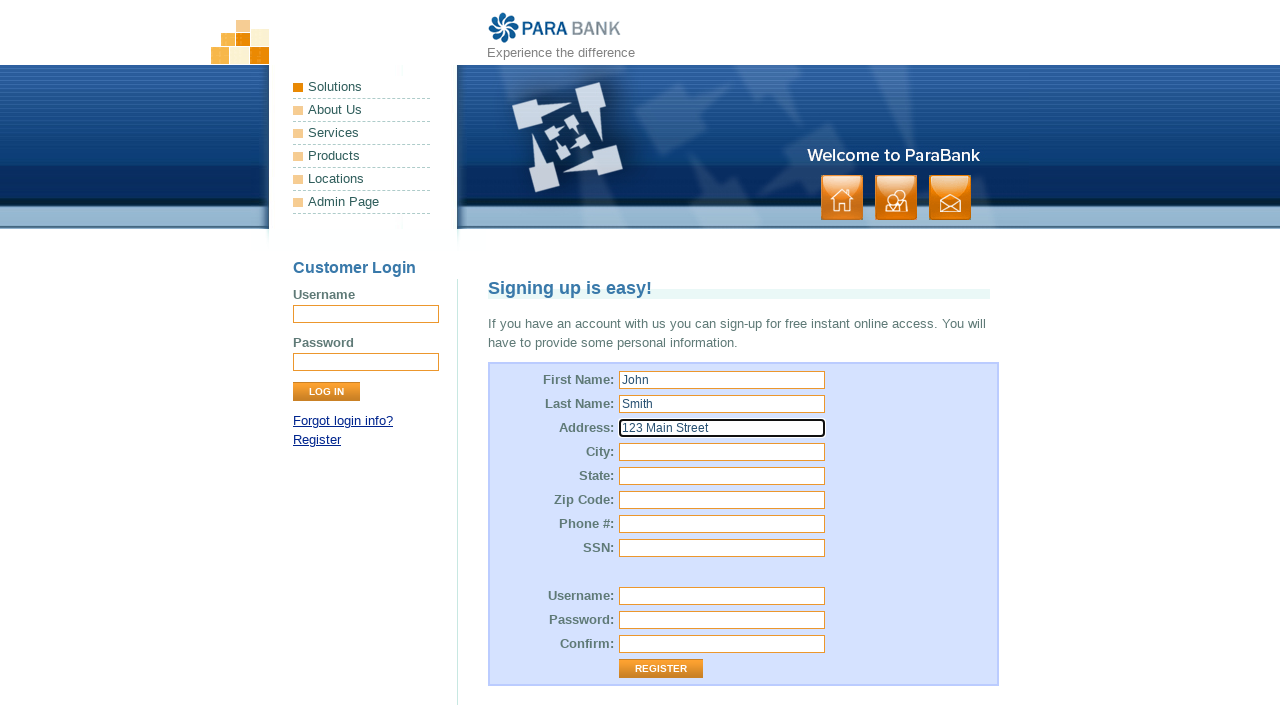

Filled city field with 'Springfield' on //input[@name='customer.address.city']
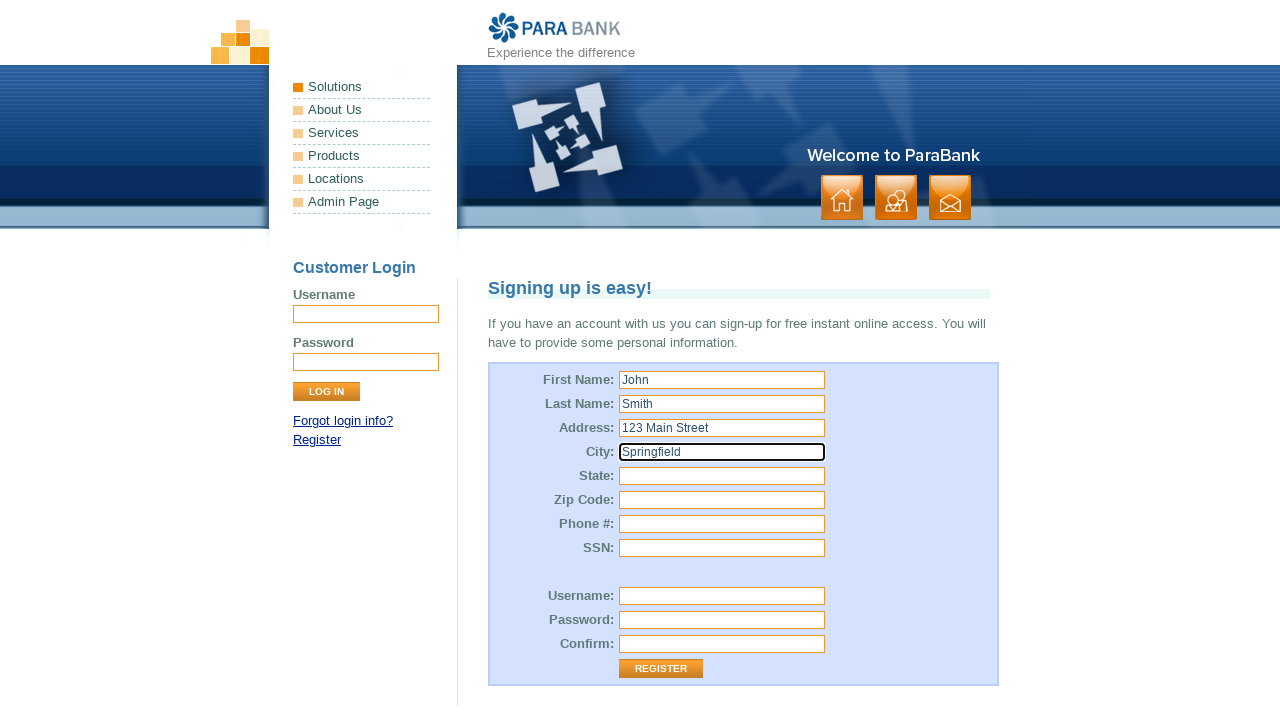

Filled state field with 'IL' on //input[@name='customer.address.state']
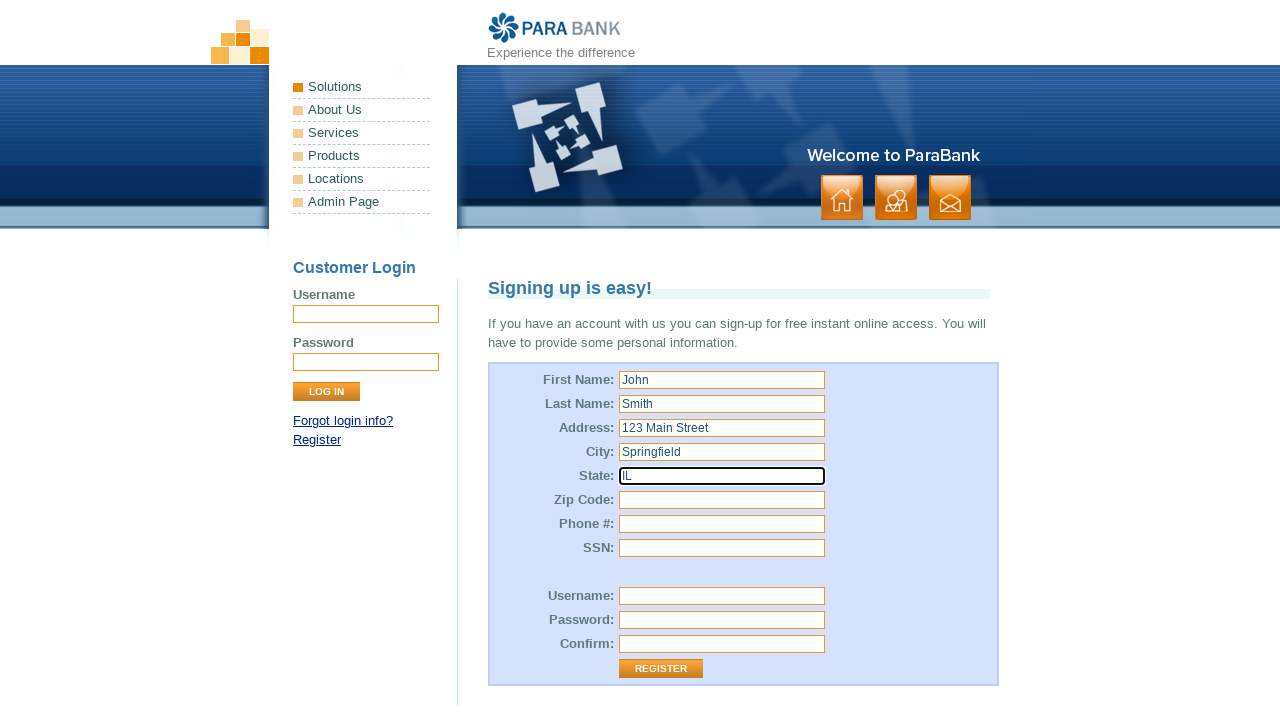

Filled zip code field with '62701' on //input[@name='customer.address.zipCode']
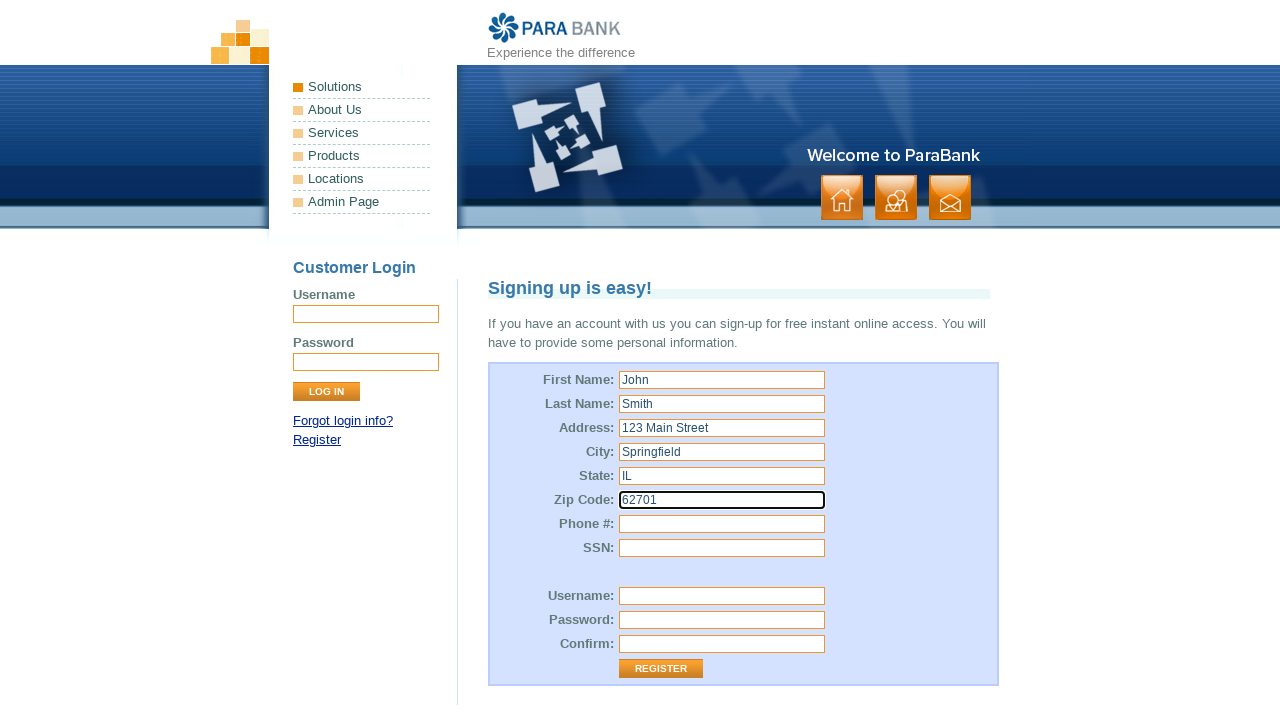

Filled phone number field with '555-123-4567' on //input[@name='customer.phoneNumber']
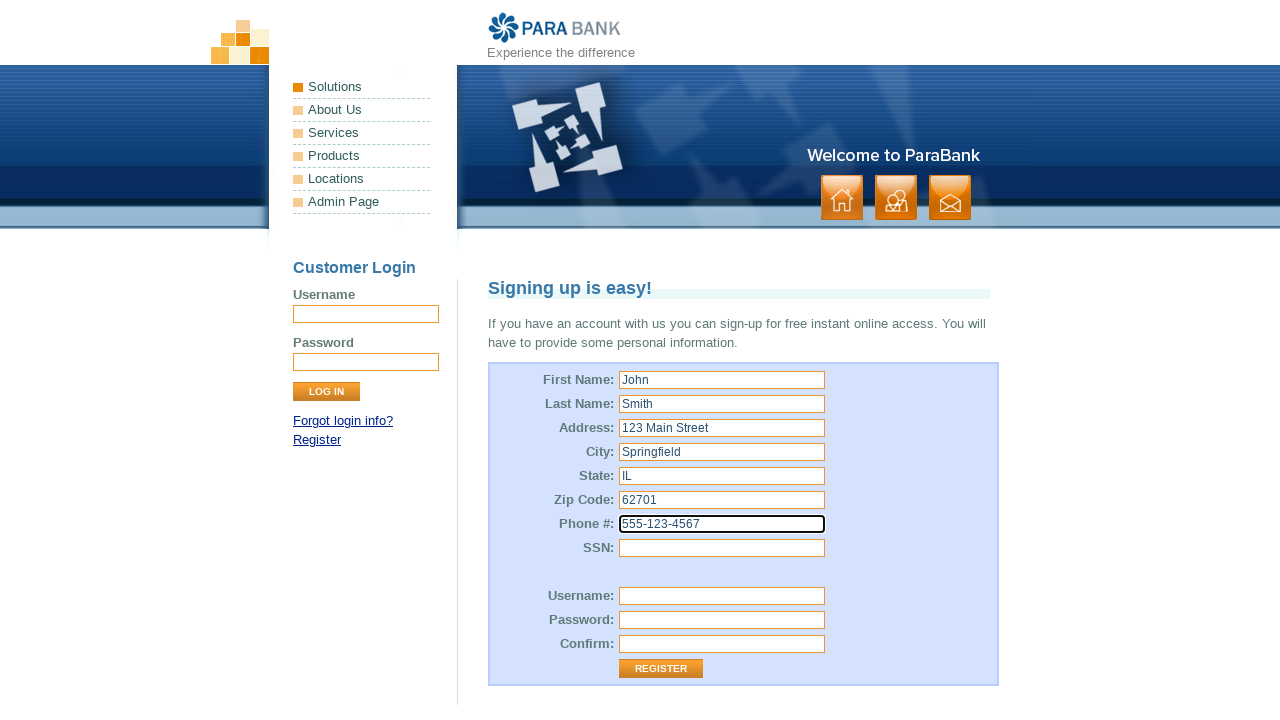

Filled SSN field with '123-45-6789' on //input[@name='customer.ssn']
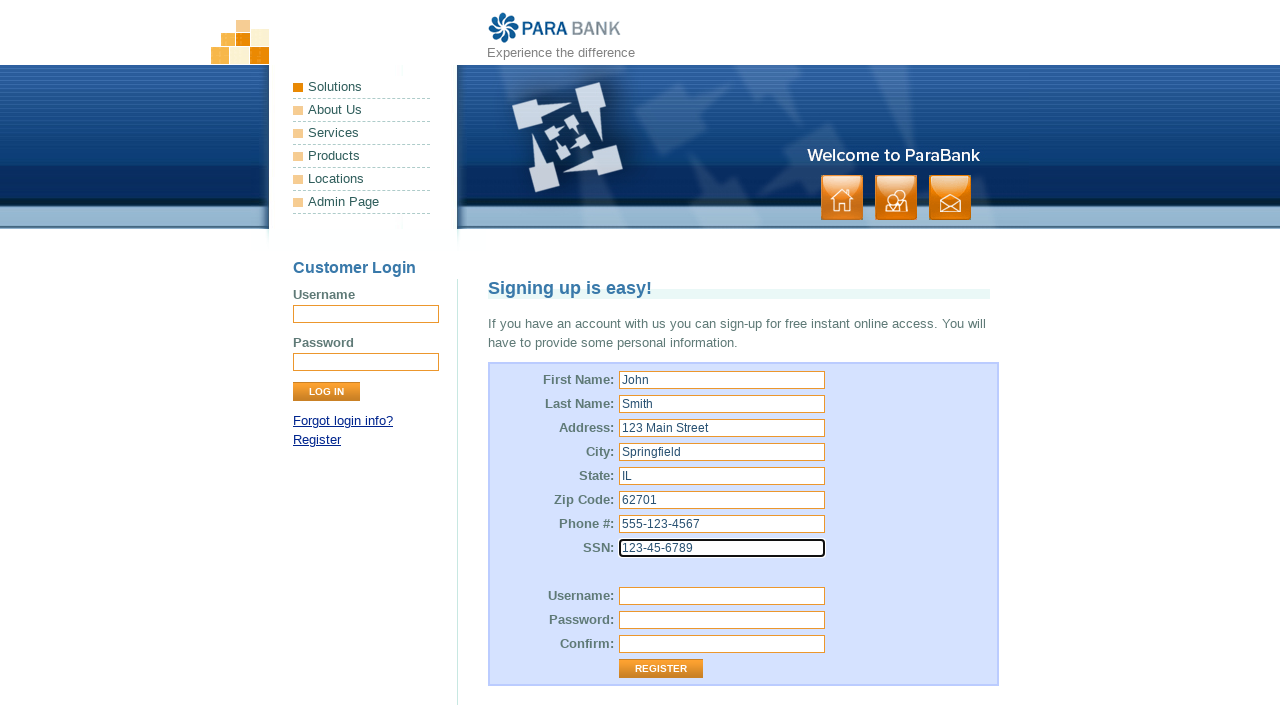

Filled username field with 'testuser847' on //input[@name='customer.username']
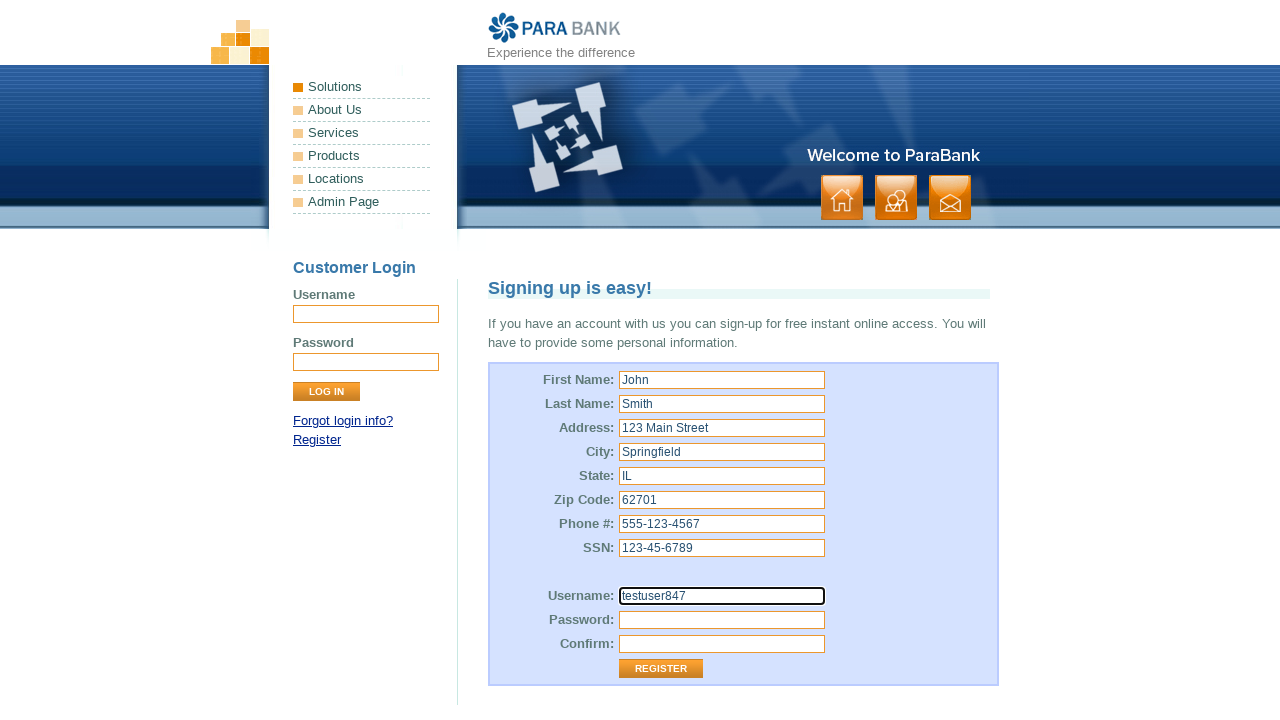

Filled password field with 'TestPass123!' on //input[@name='customer.password']
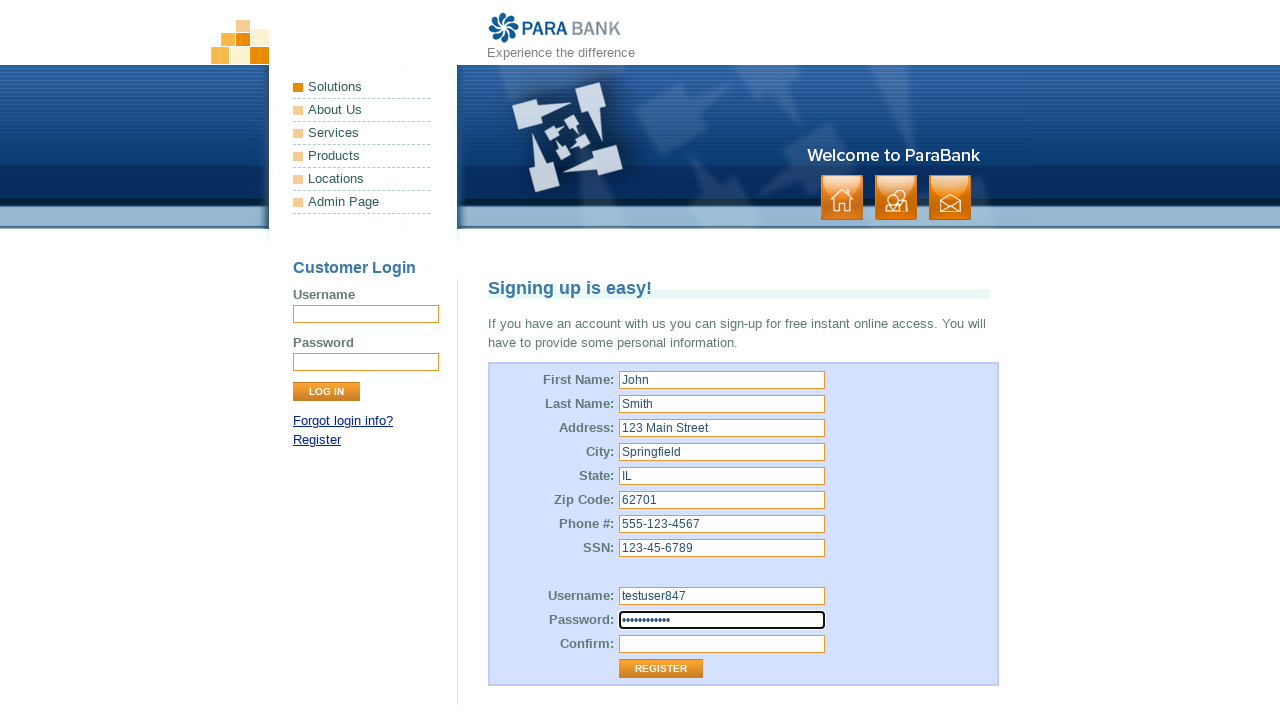

Filled repeated password field with 'TestPass123!' on //input[@name='repeatedPassword']
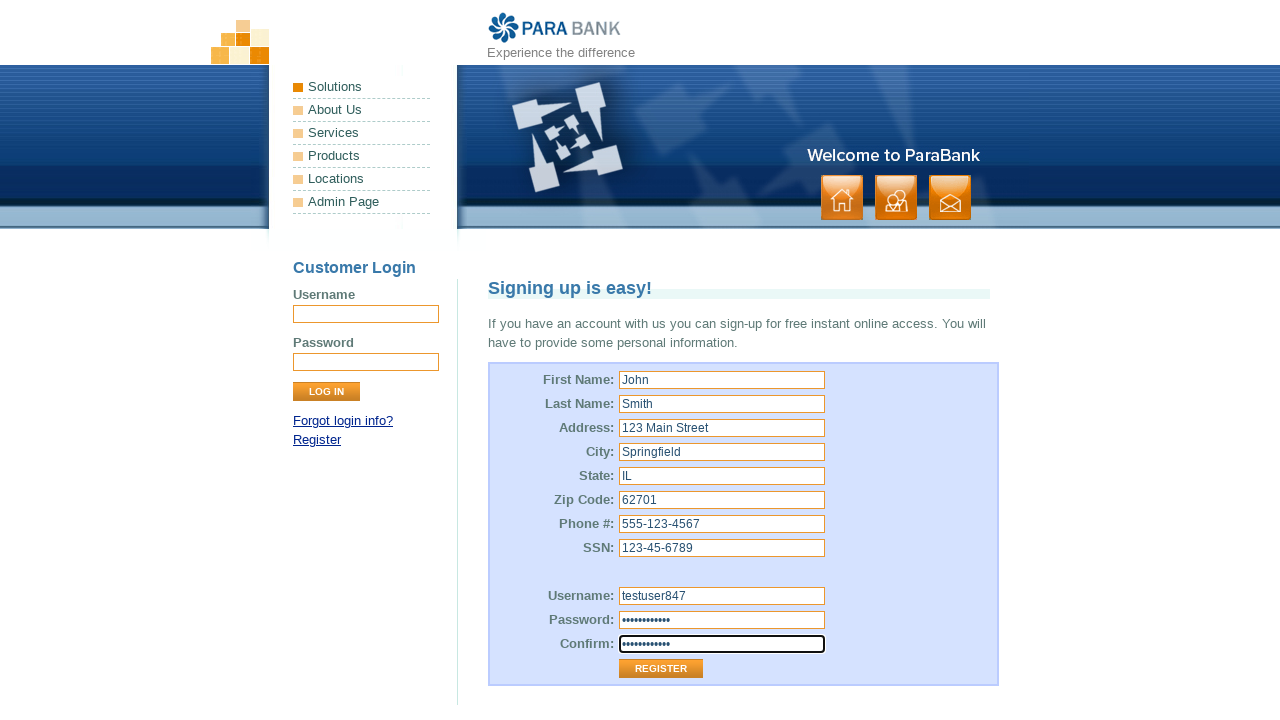

Clicked Register button to submit registration form at (661, 669) on xpath=//input[@value='Register']
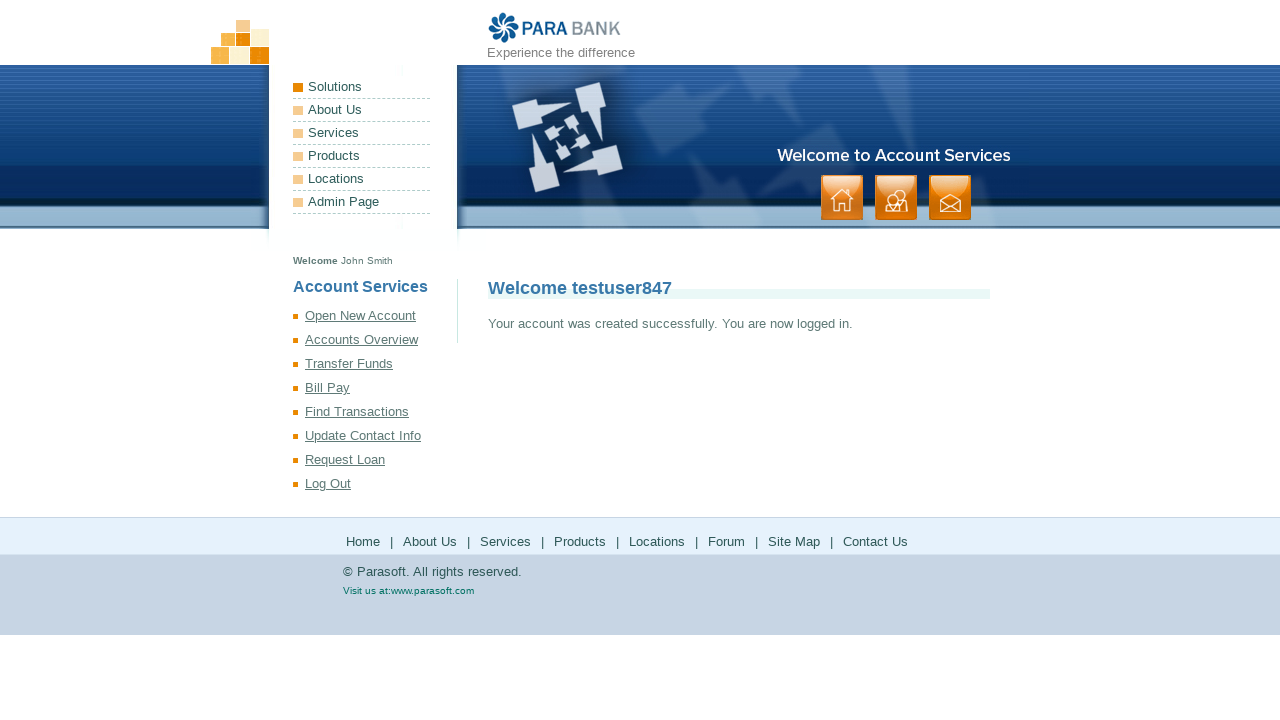

Welcome message appeared, confirming successful user registration
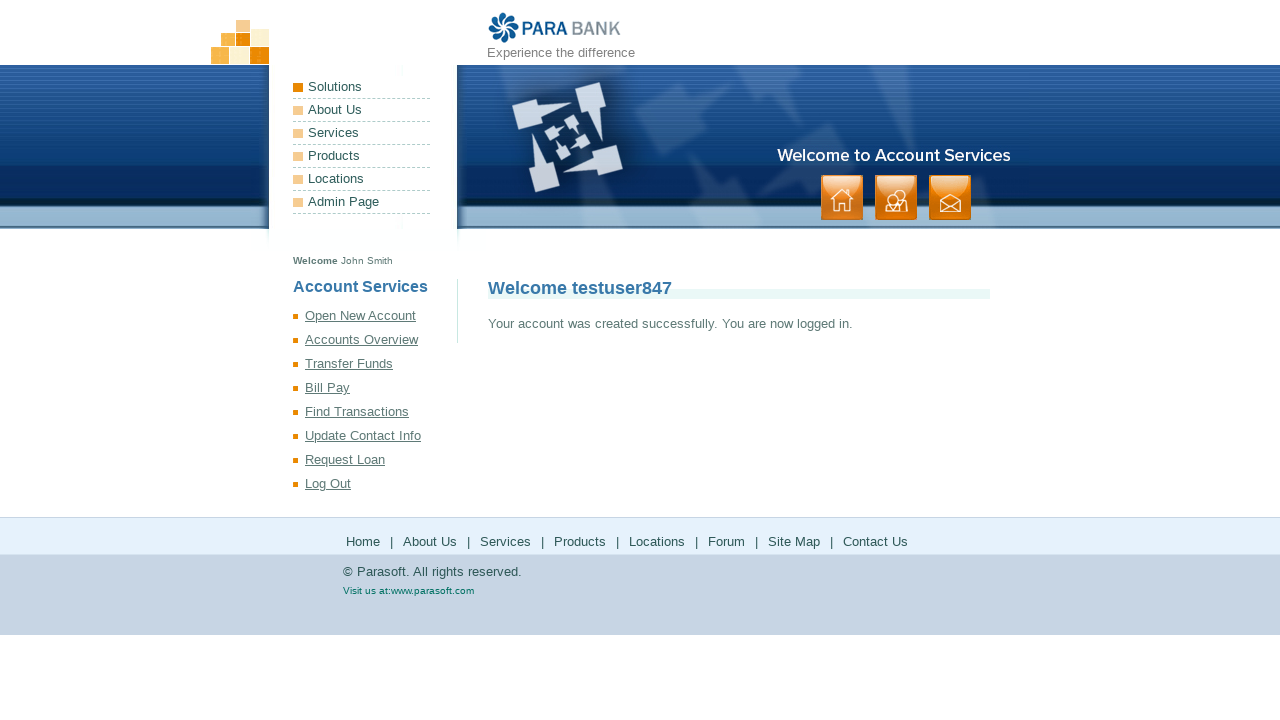

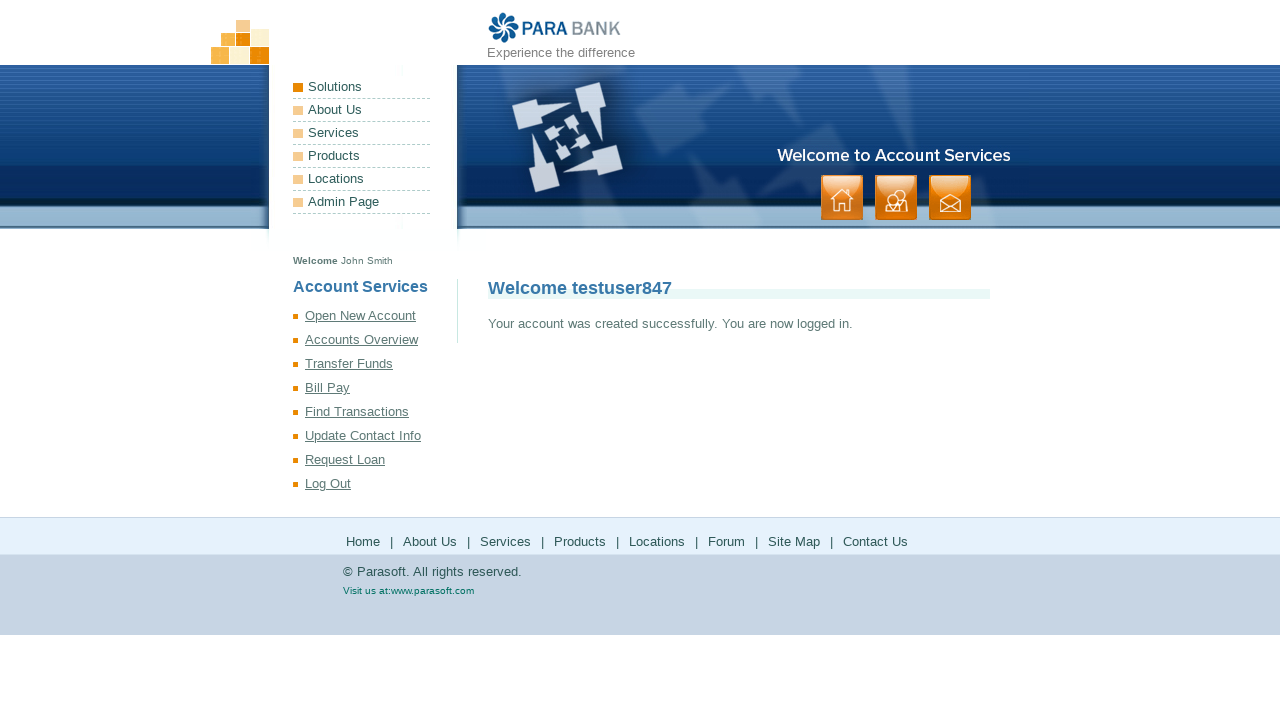